Tests the Python.org search functionality by entering "string" in the search field using the input ID and clicking the submit button

Starting URL: http://www.python.org

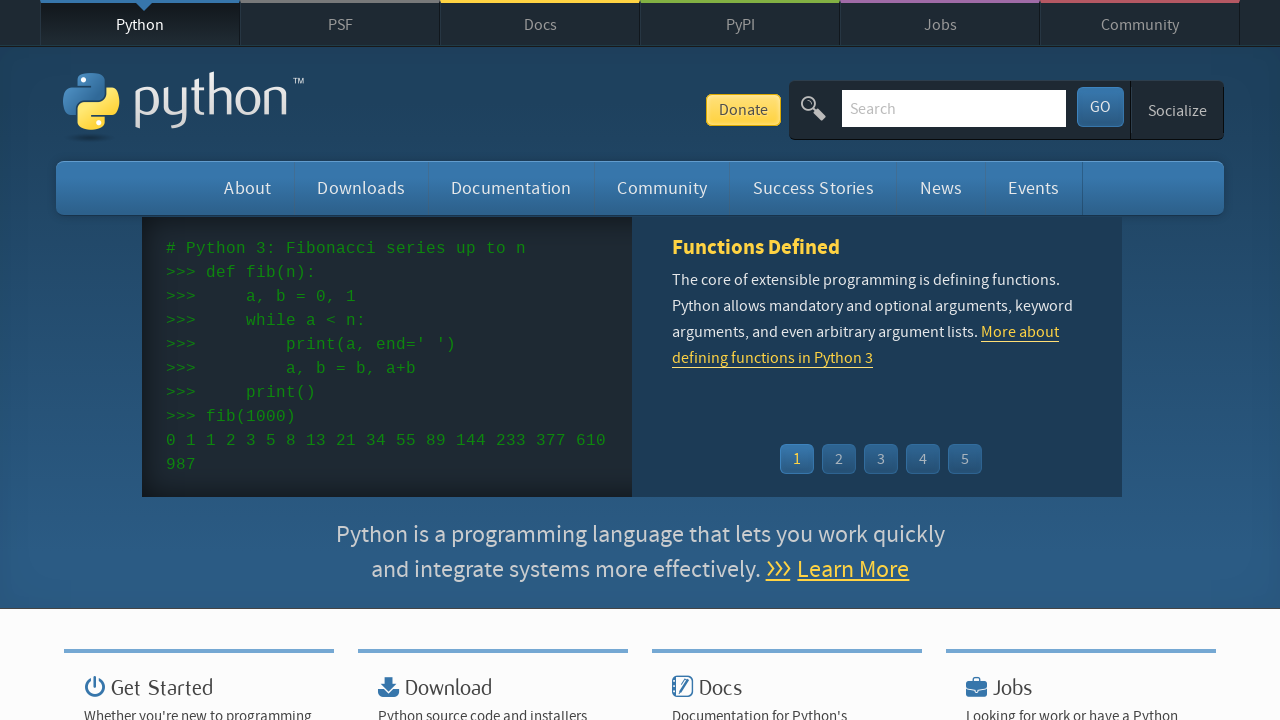

Filled search field with 'string' using ID selector on #id-search-field
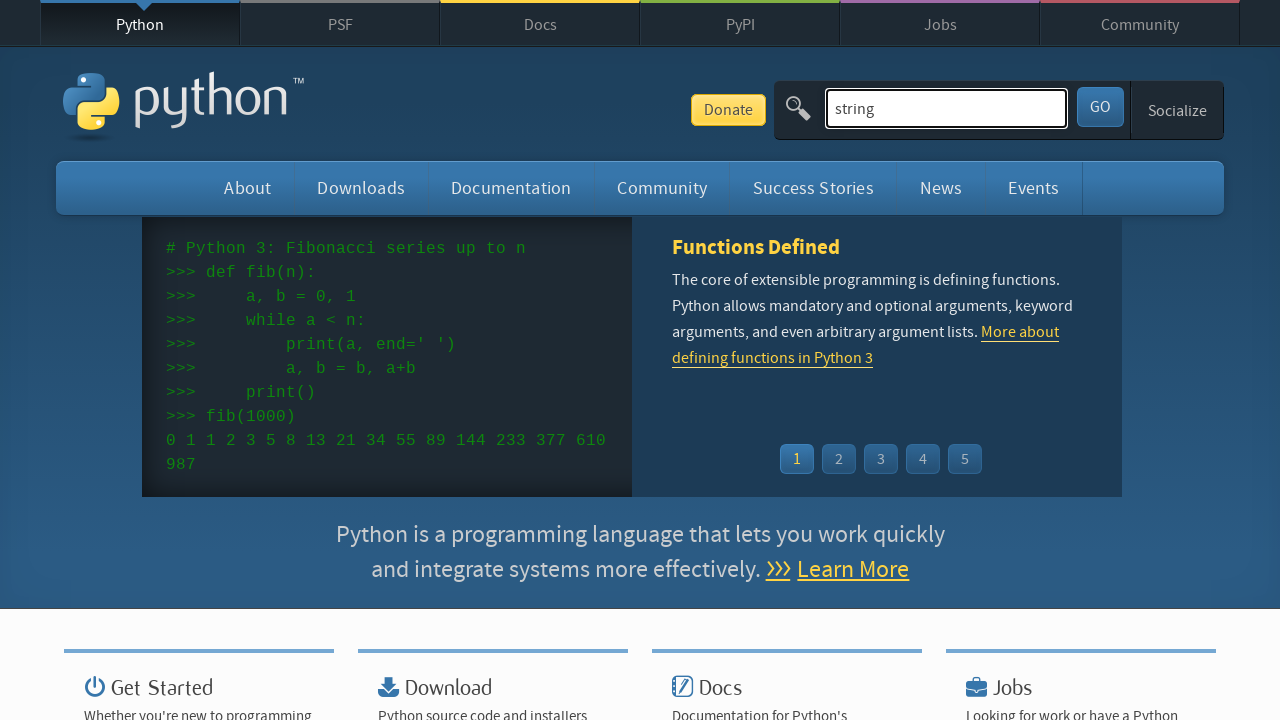

Clicked submit button to search at (1100, 107) on #submit
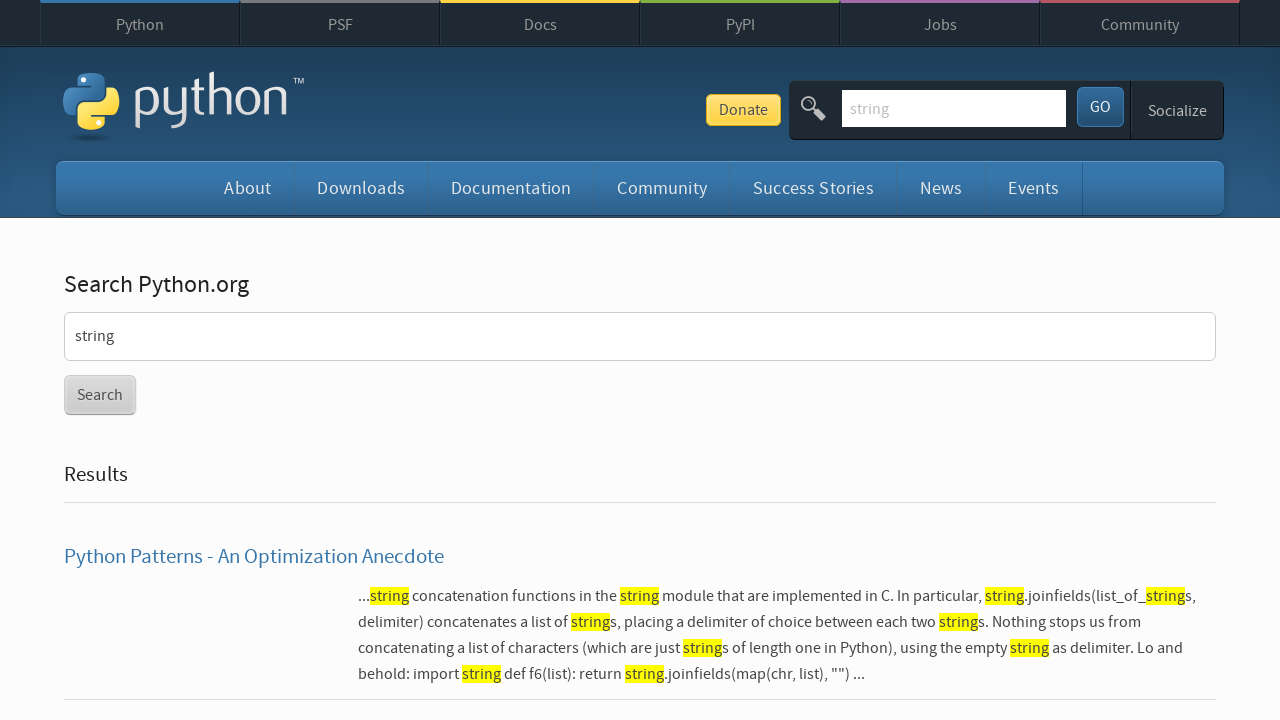

Search results loaded and network idle
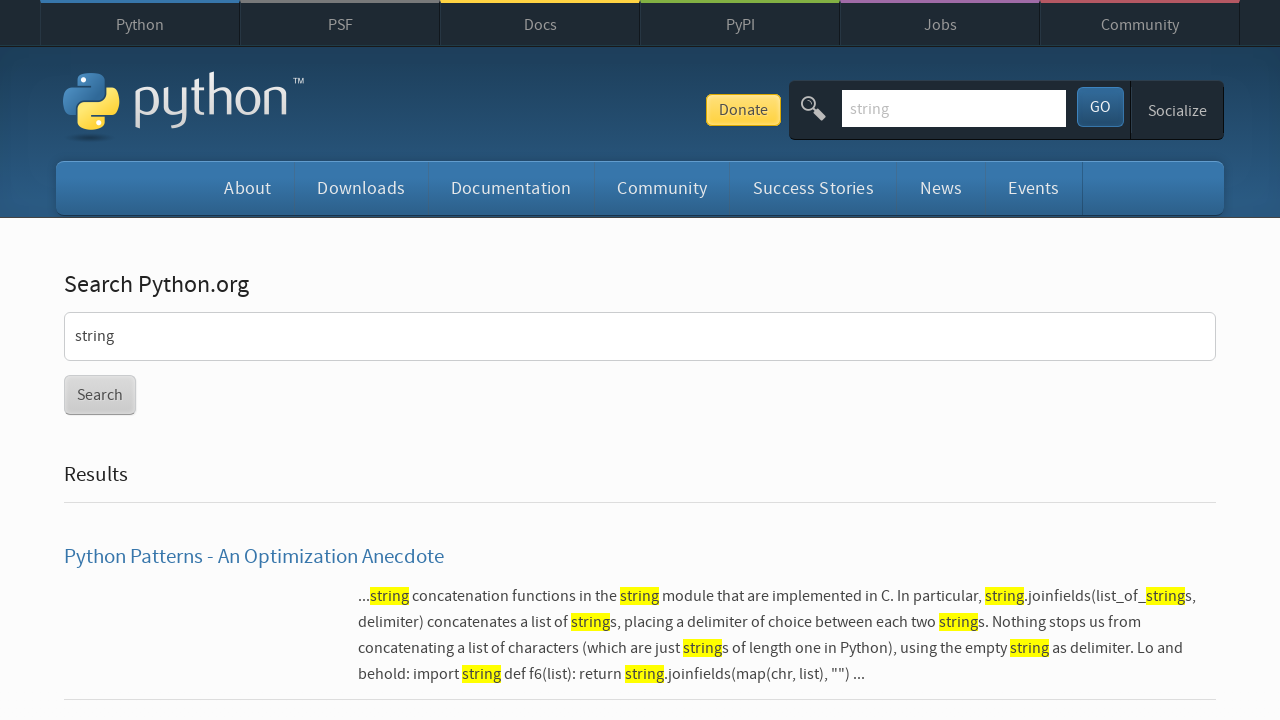

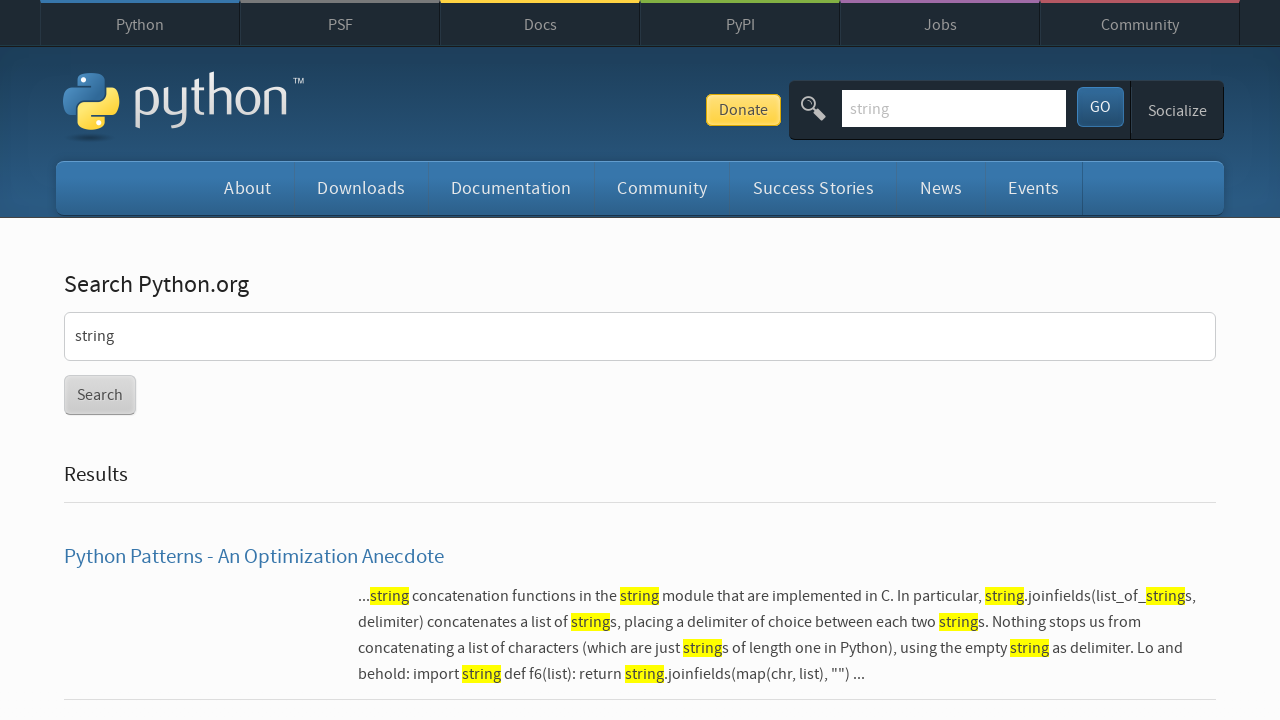